Tests that the application loads without JavaScript console errors

Starting URL: https://local.dev.rafflewinnerpicker.com

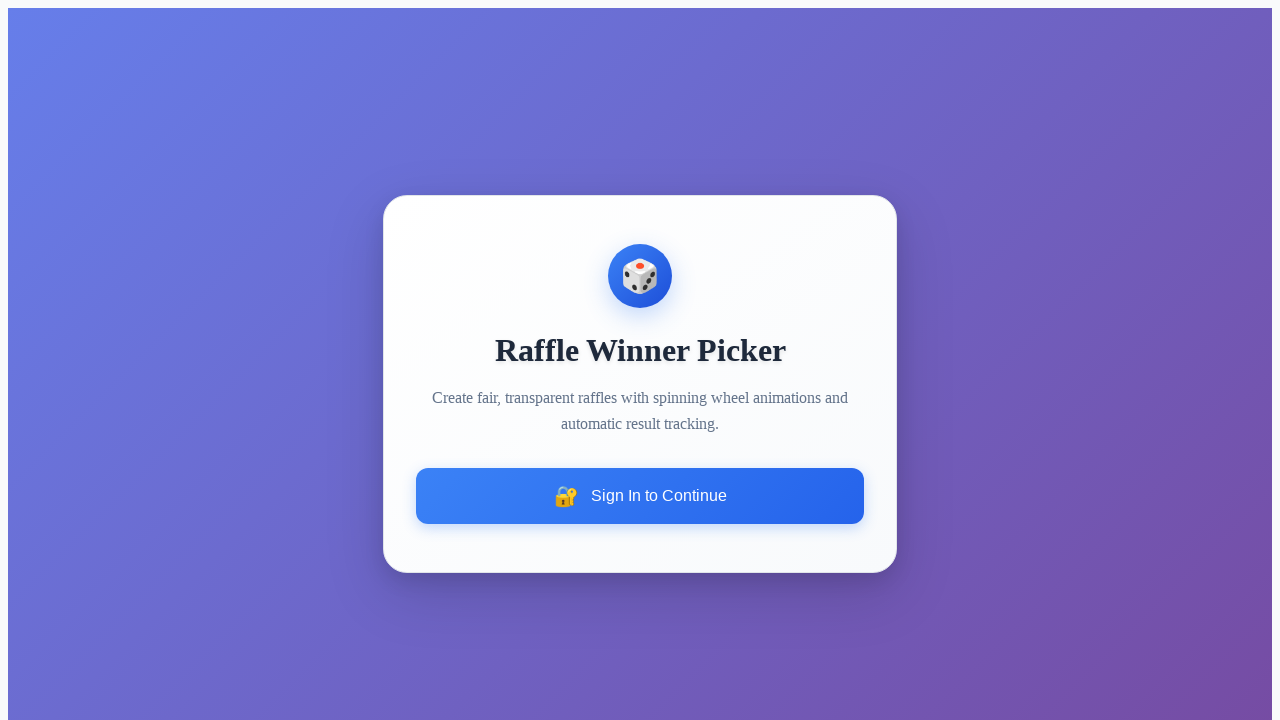

Set up JavaScript error handler
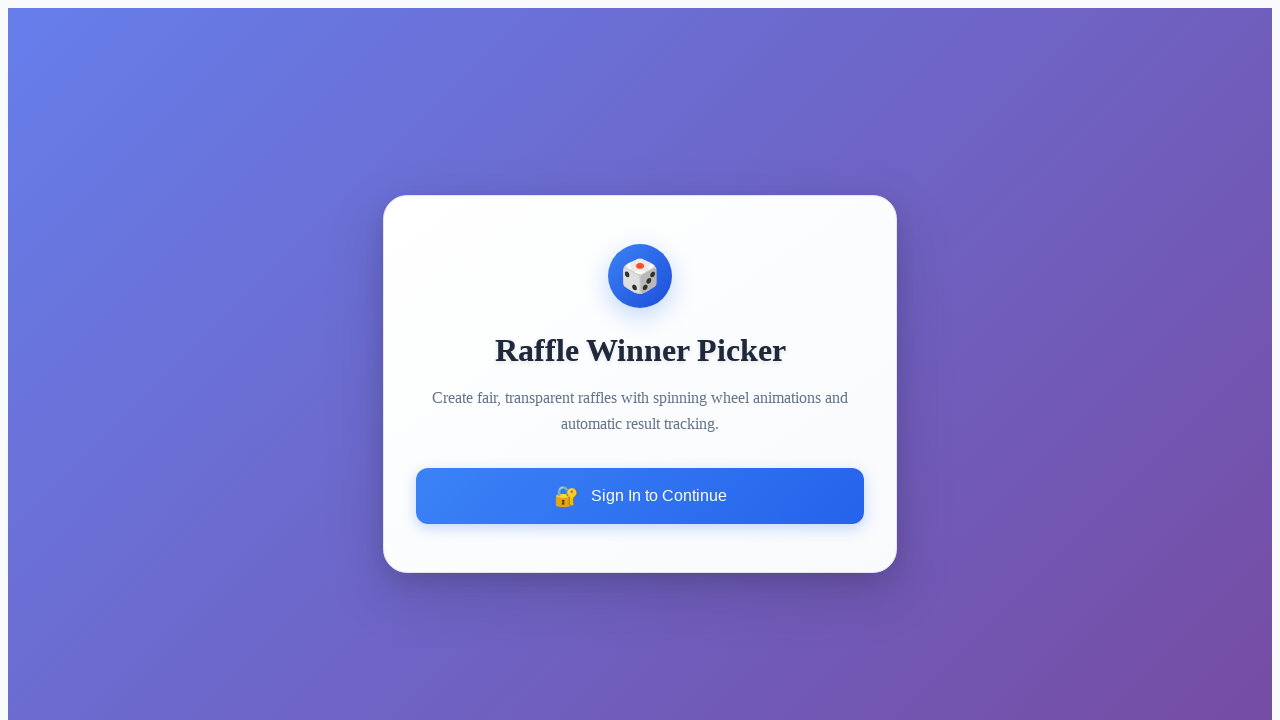

Reloaded the page to capture errors from fresh load
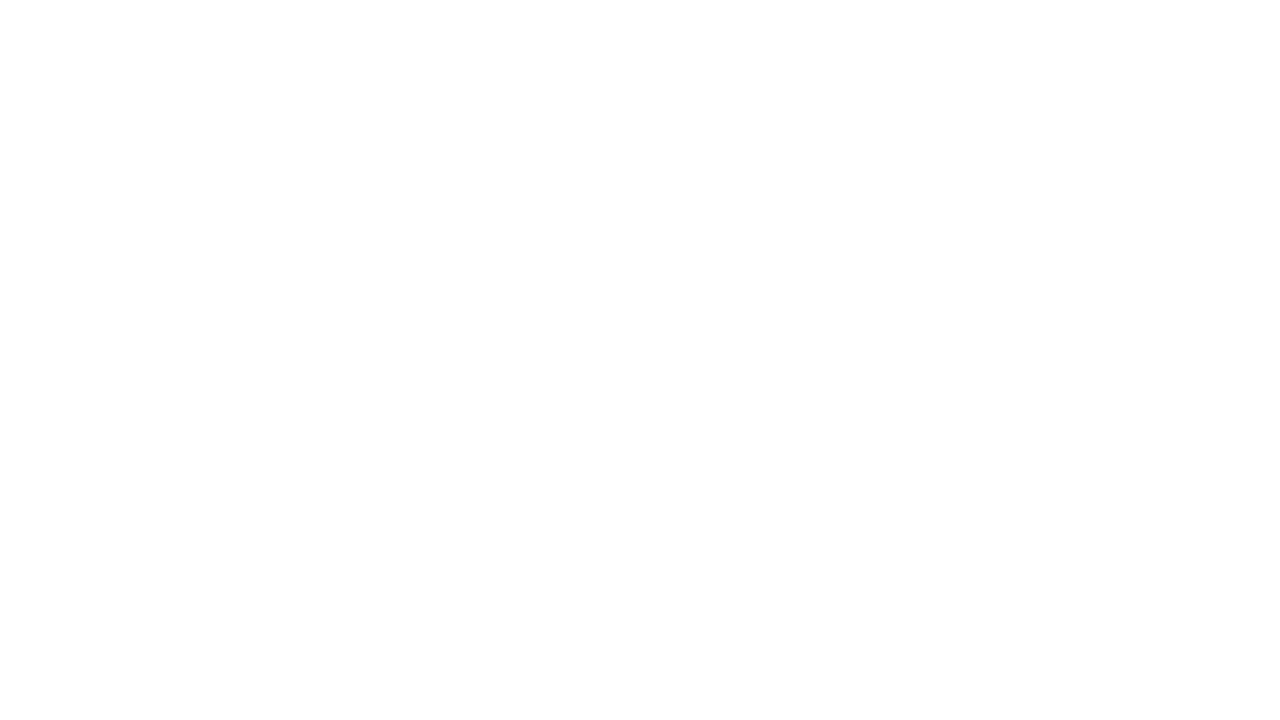

Waited for network to become idle
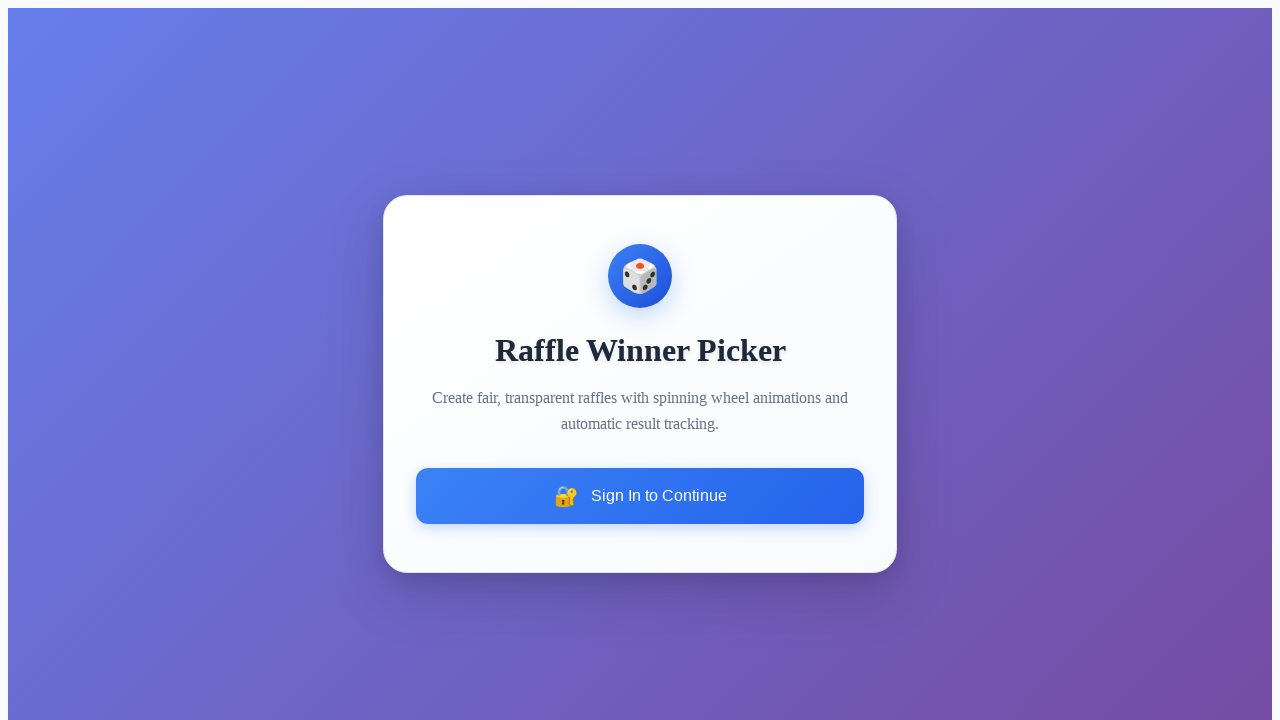

Verified no JavaScript console errors occurred
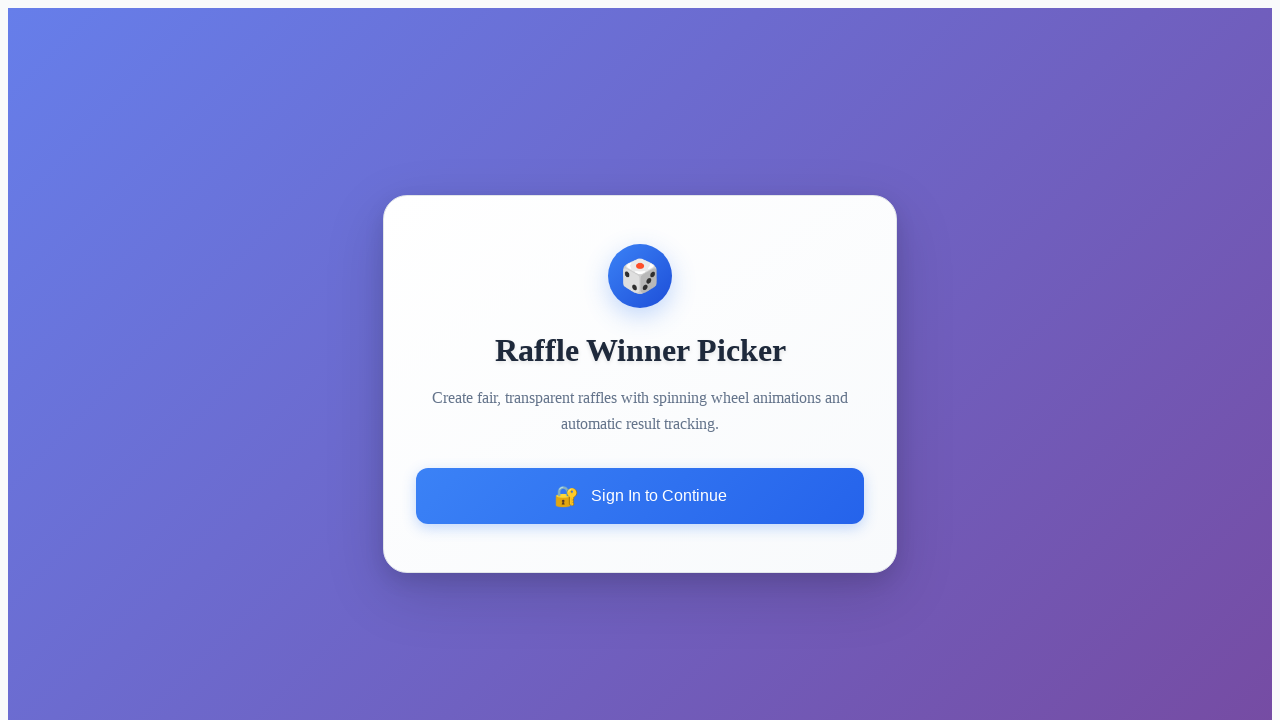

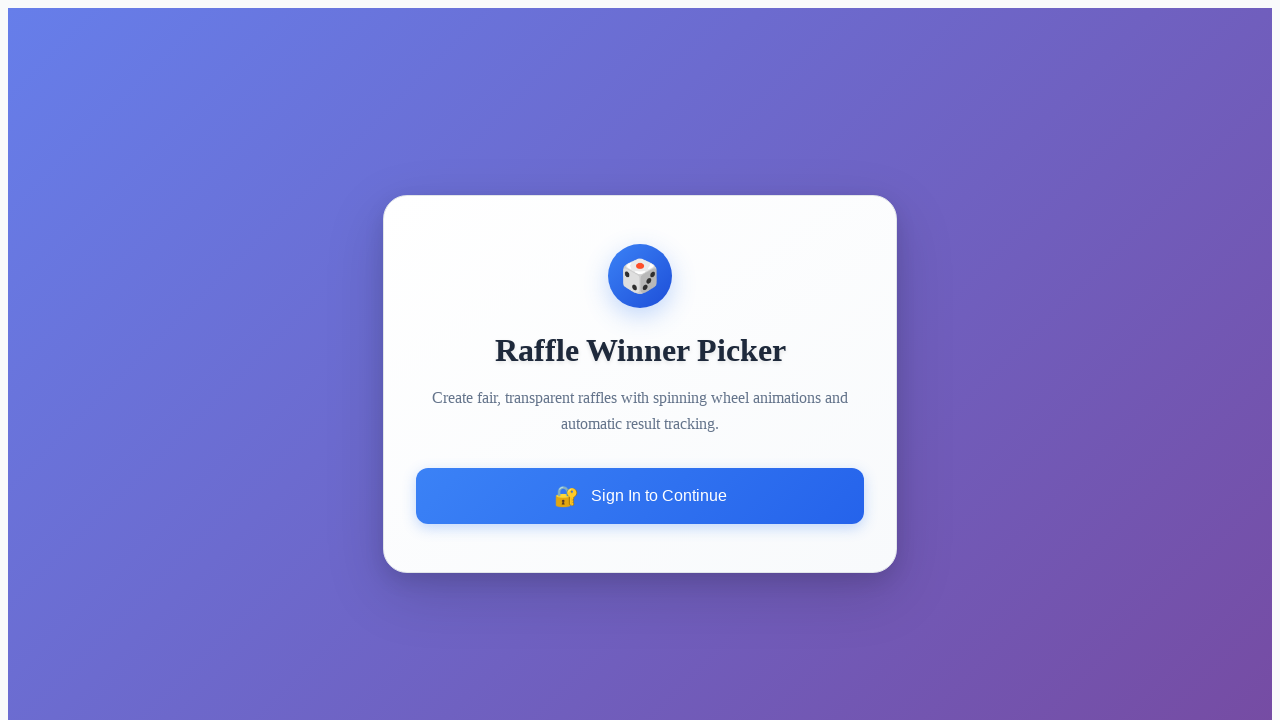